Navigates through a postal code website hierarchy, starting from the main page, selecting a country, then province, locality, street listings, and finally detailed postal code information, verifying that each level of navigation loads correctly.

Starting URL: https://codigo-postal.co/

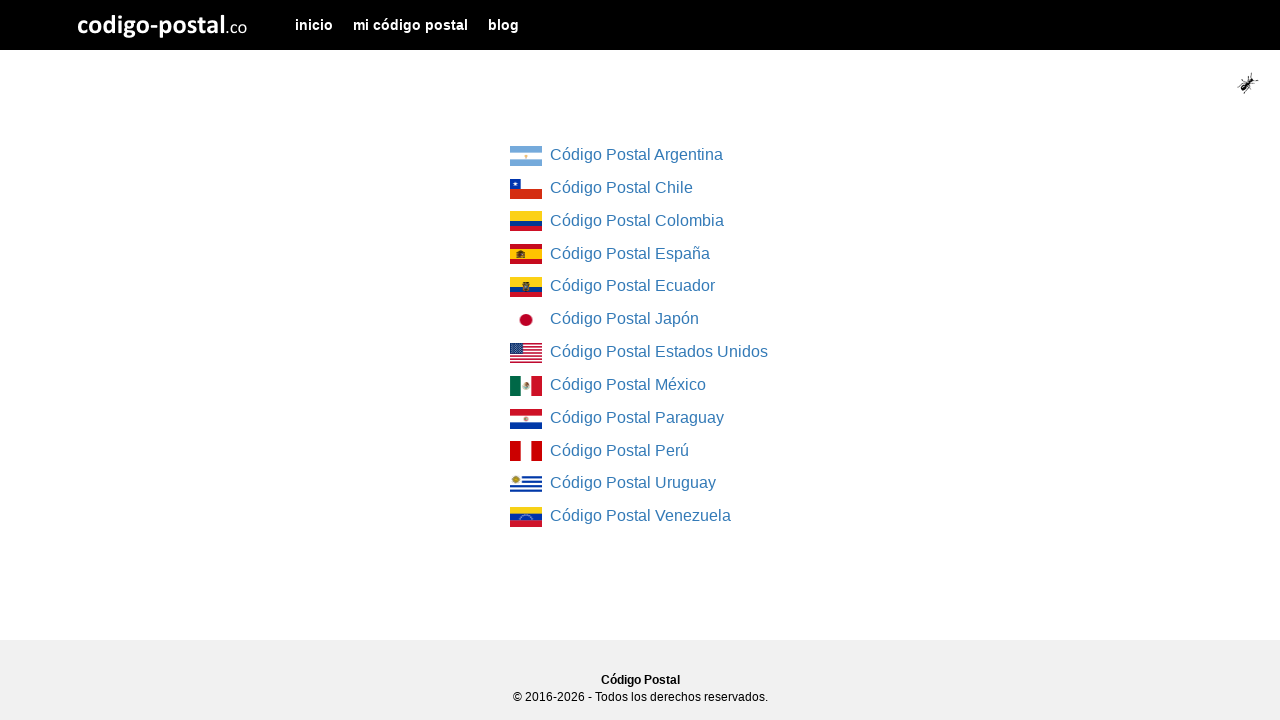

Country list loaded on main page
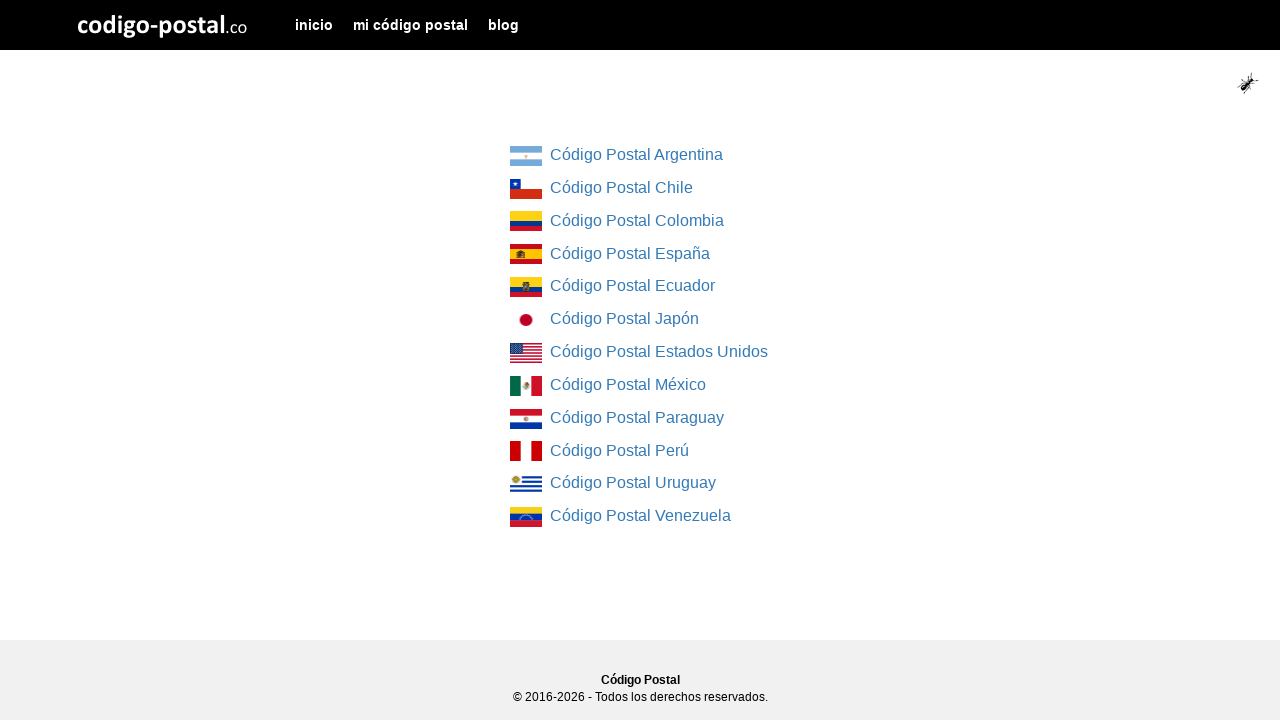

Retrieved first country link URL
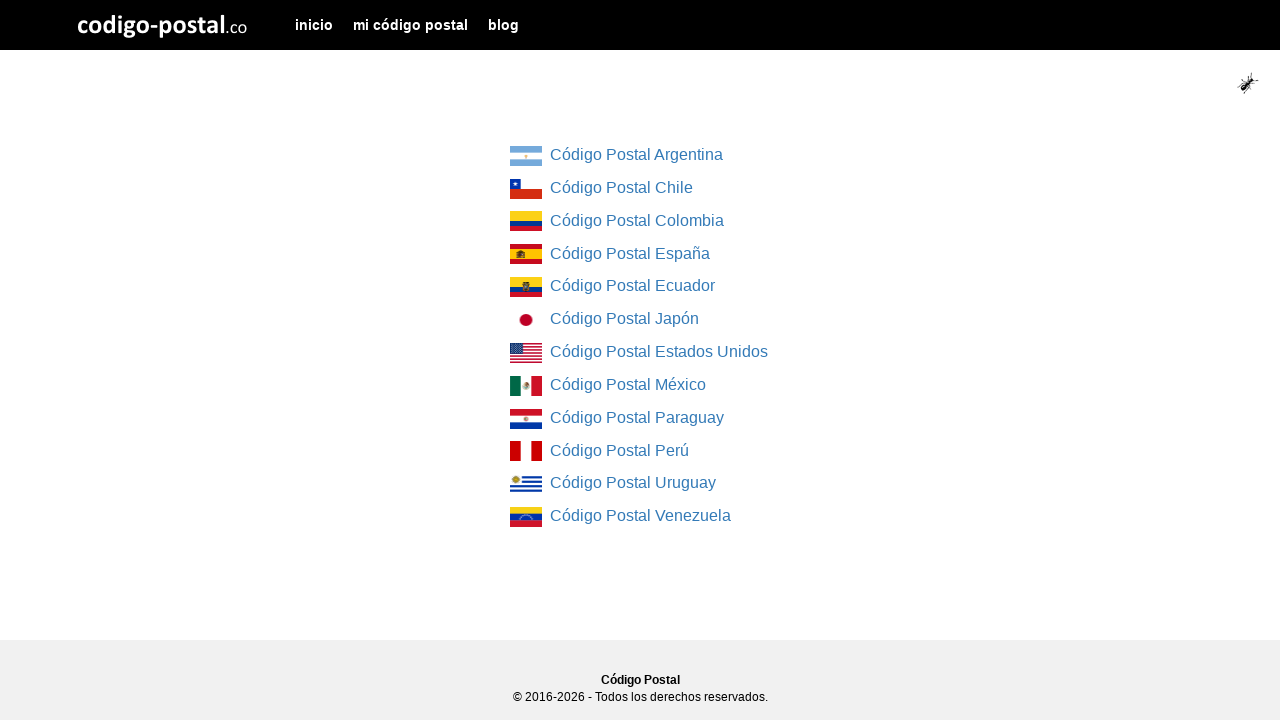

Navigated to first country page
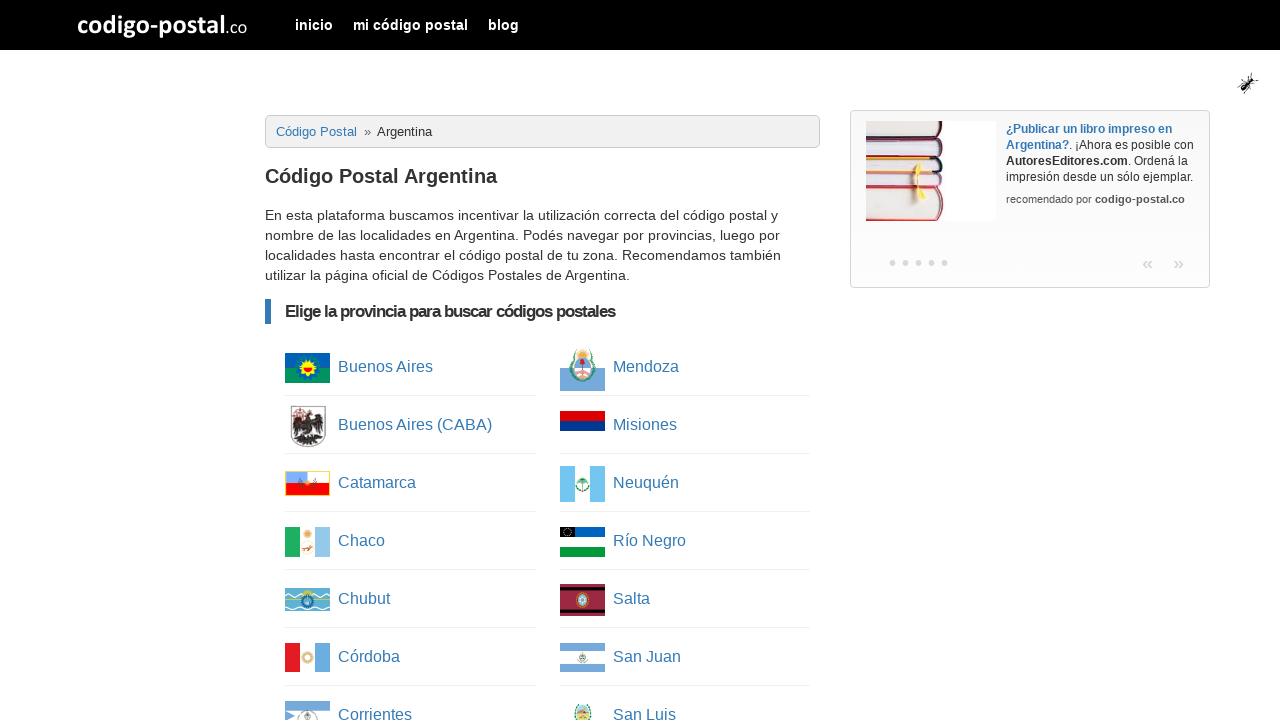

Province list loaded
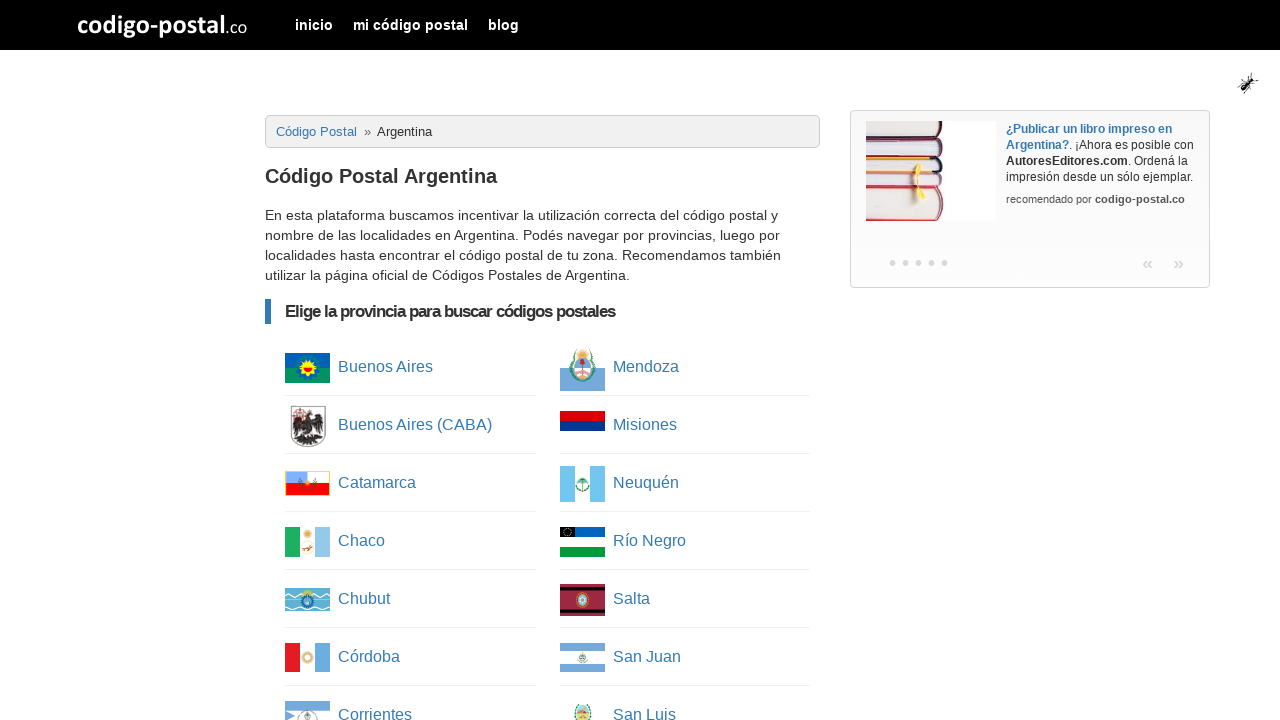

Retrieved first province link URL
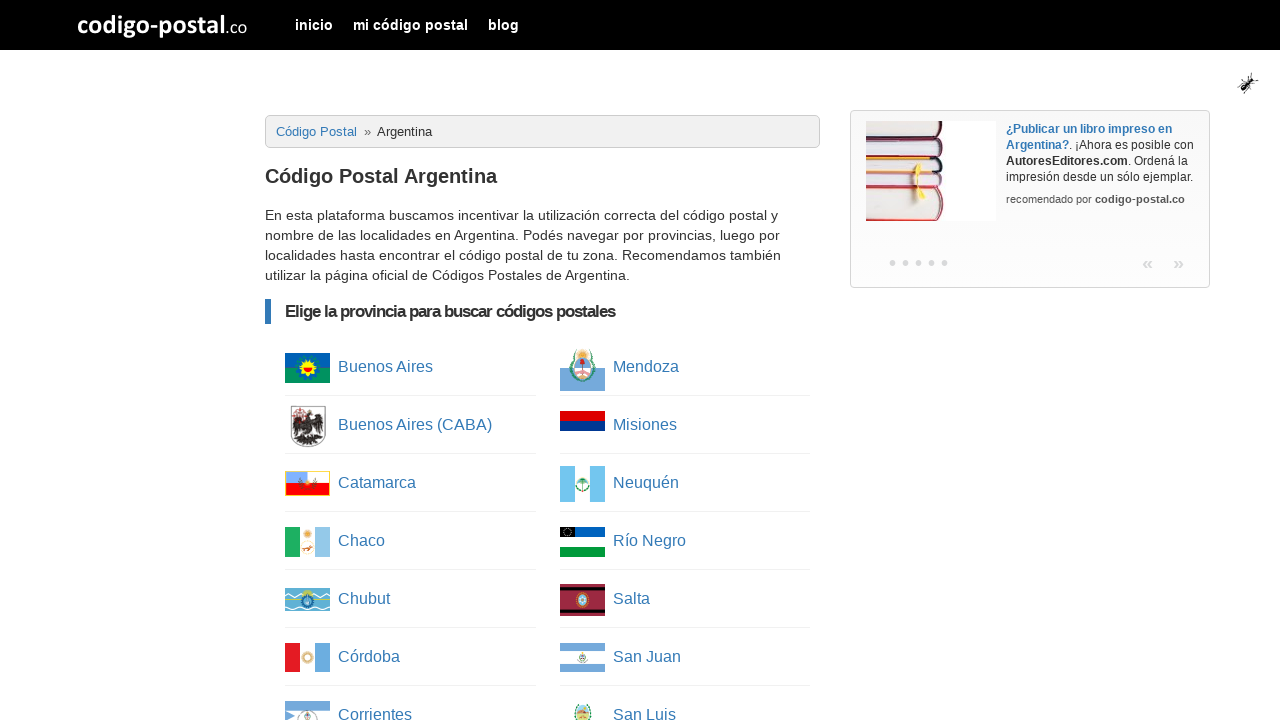

Navigated to first province page
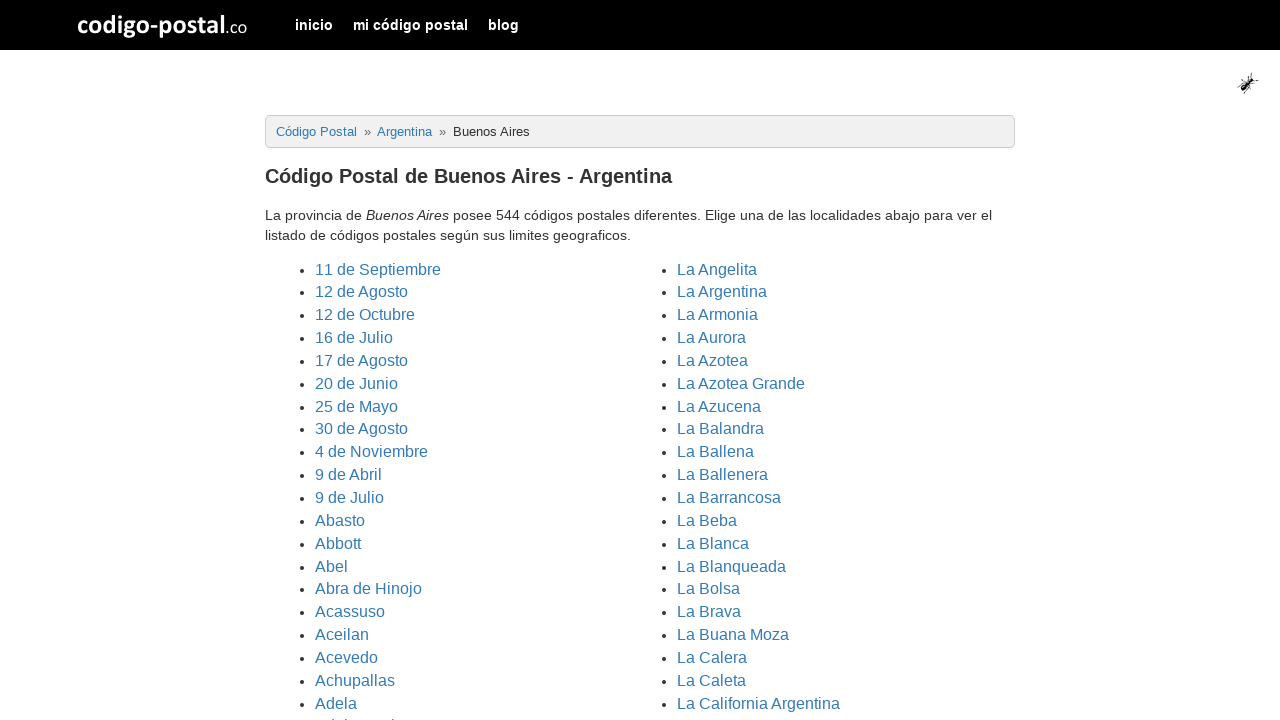

Cities/localities list loaded
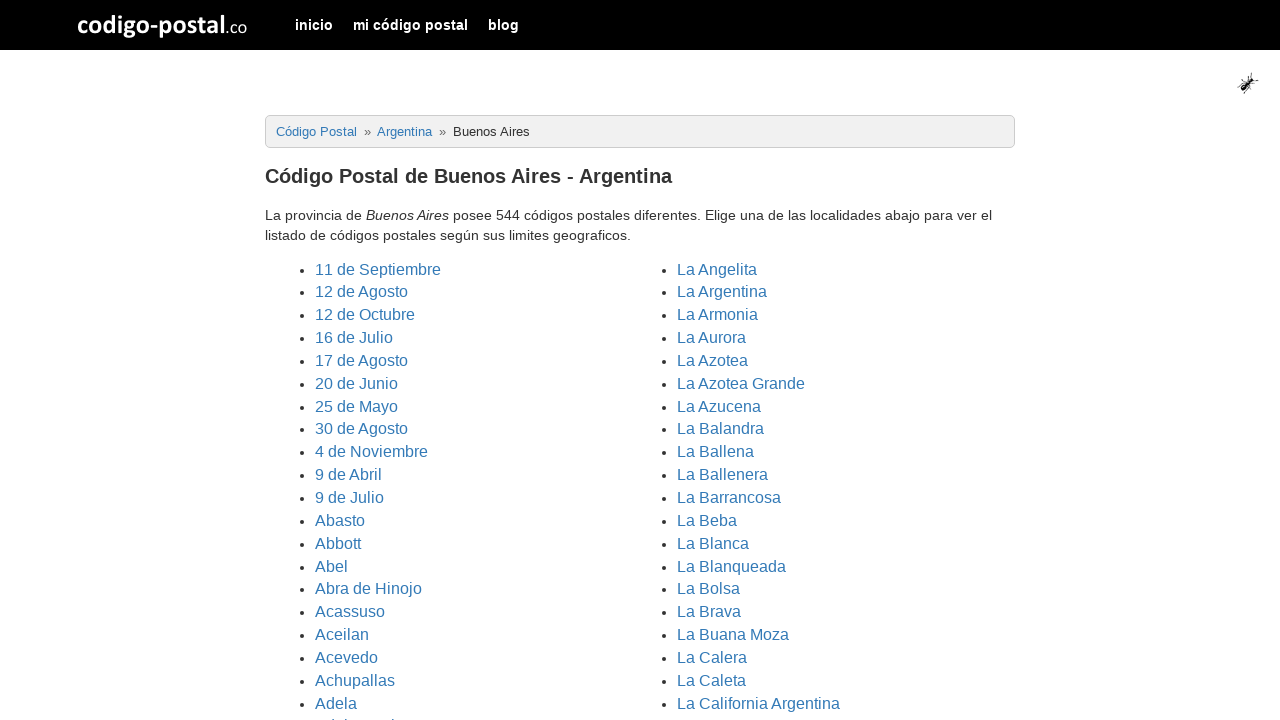

Retrieved first locality link URL
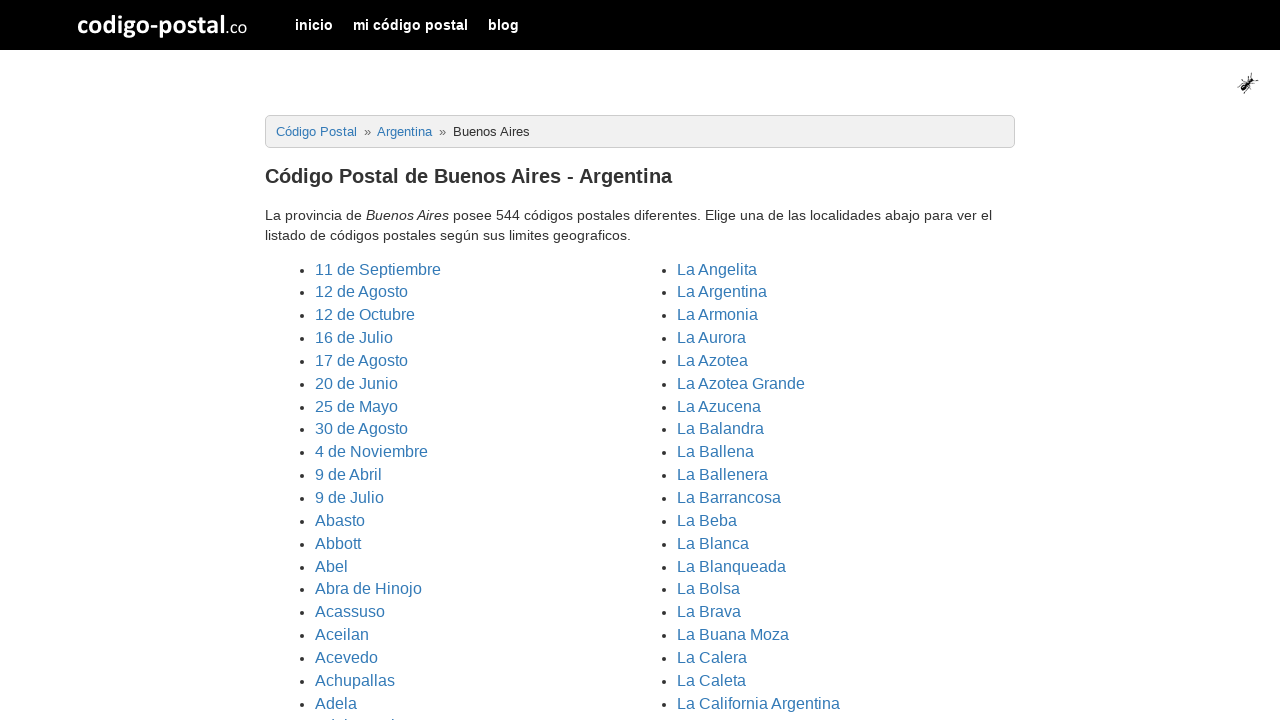

Navigated to first locality page
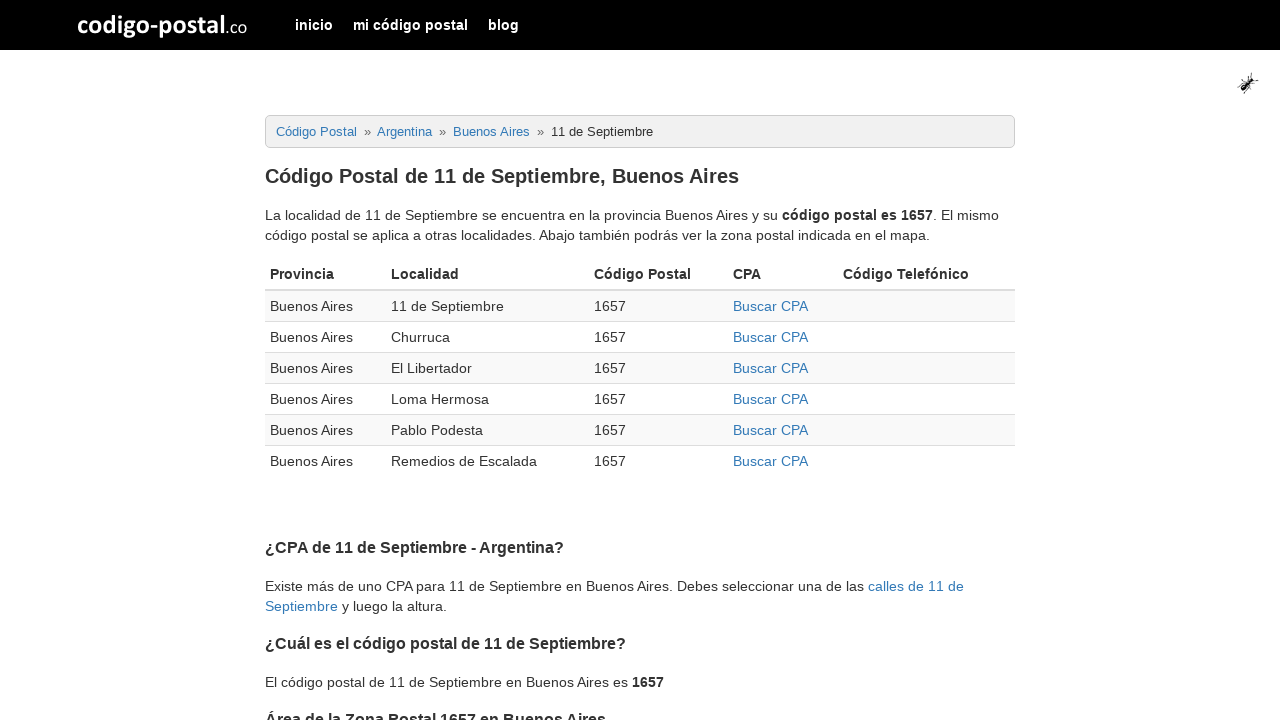

Localities table loaded
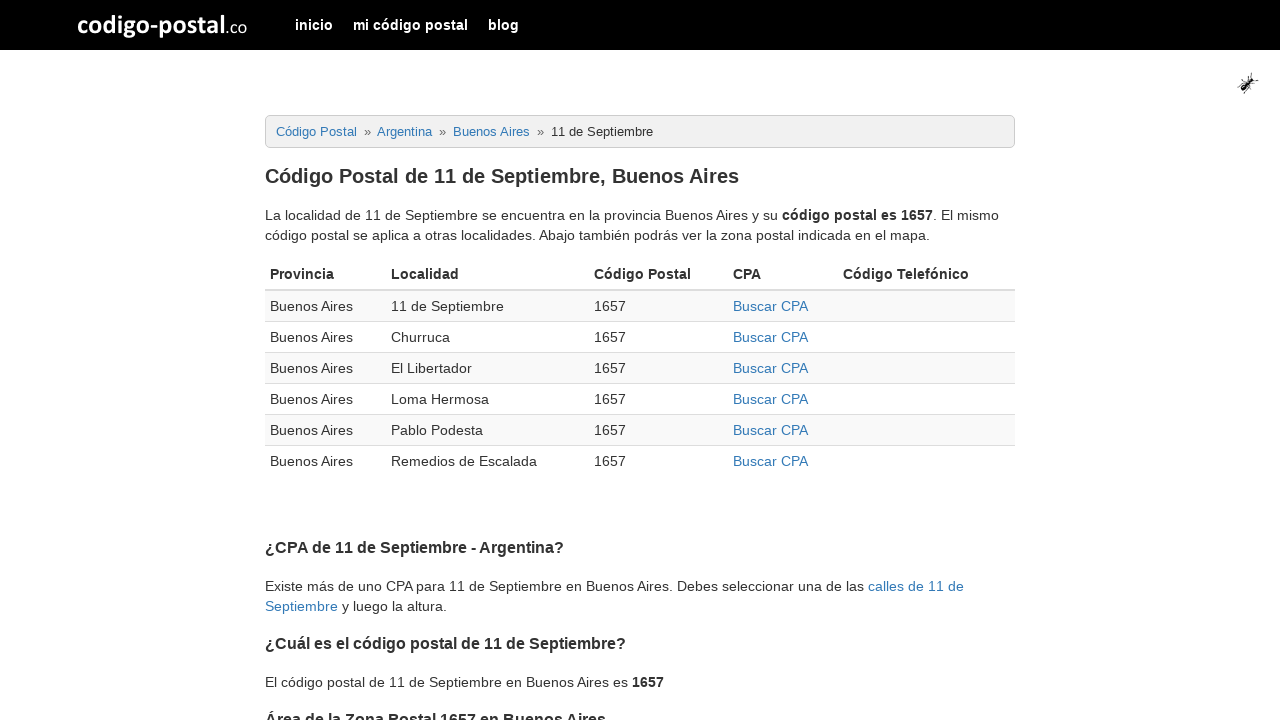

Retrieved first CPA link URL from table
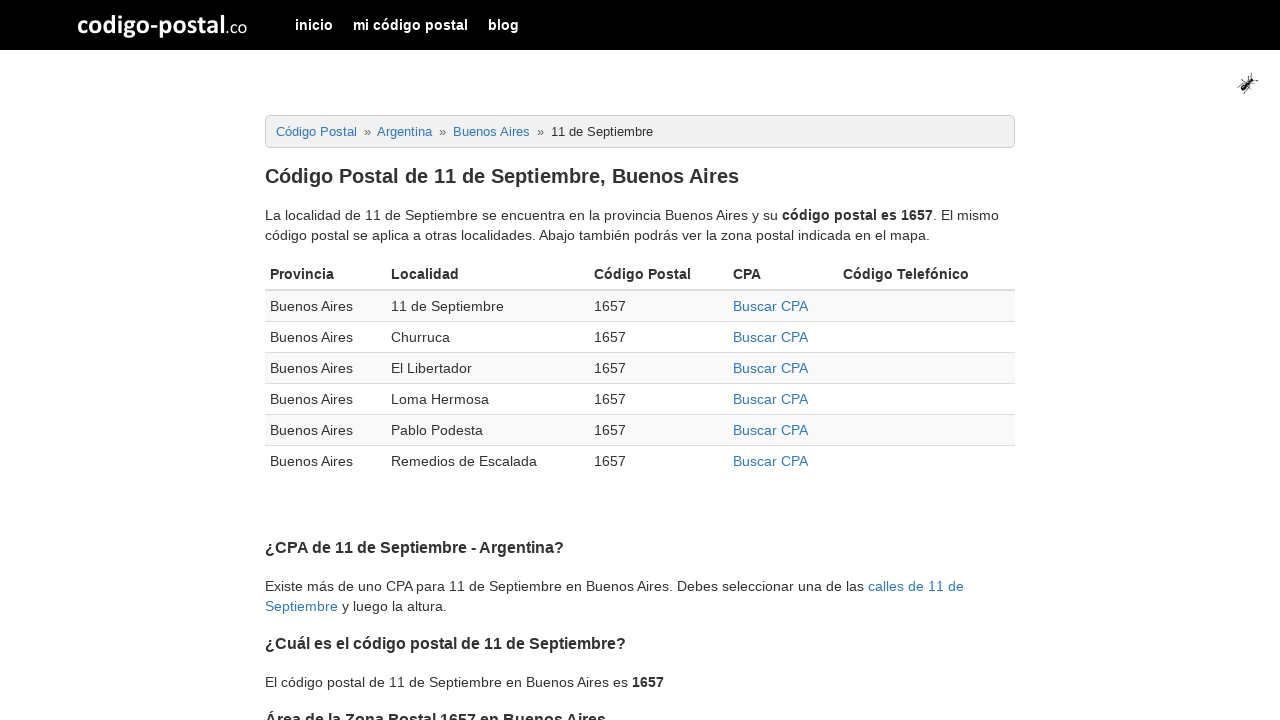

Navigated to first CPA page
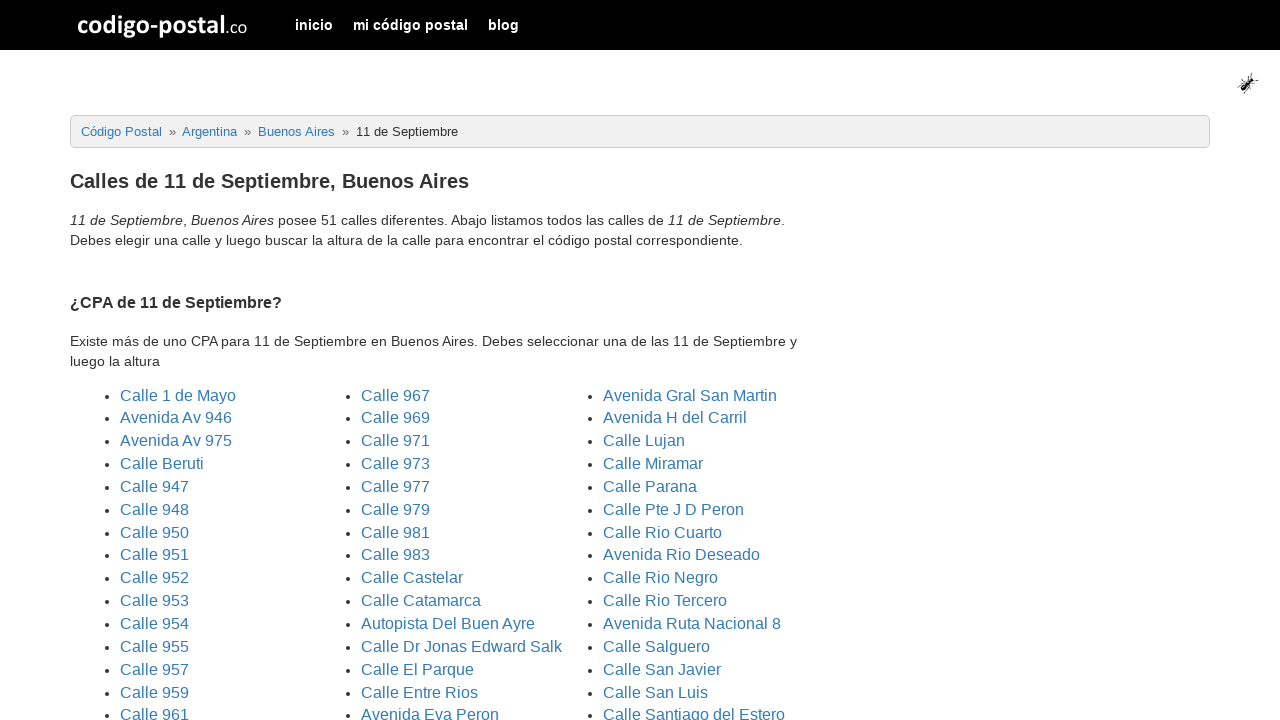

Street list loaded
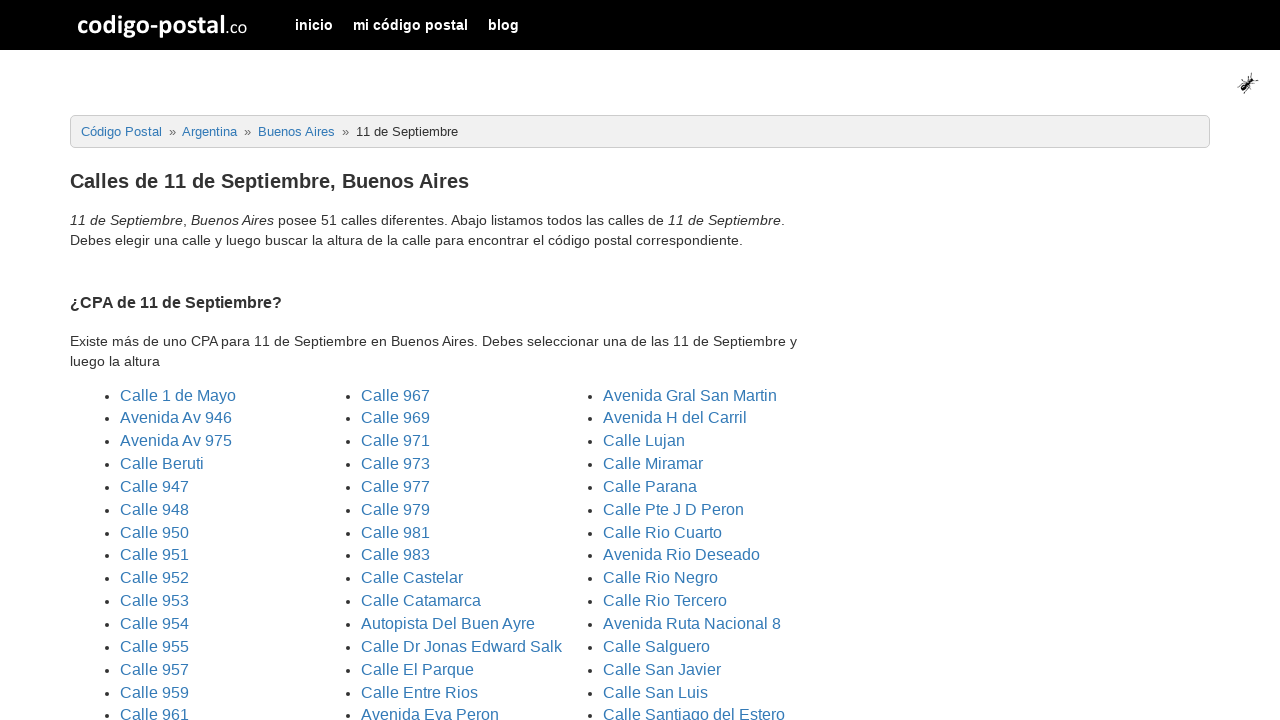

Retrieved first street link URL
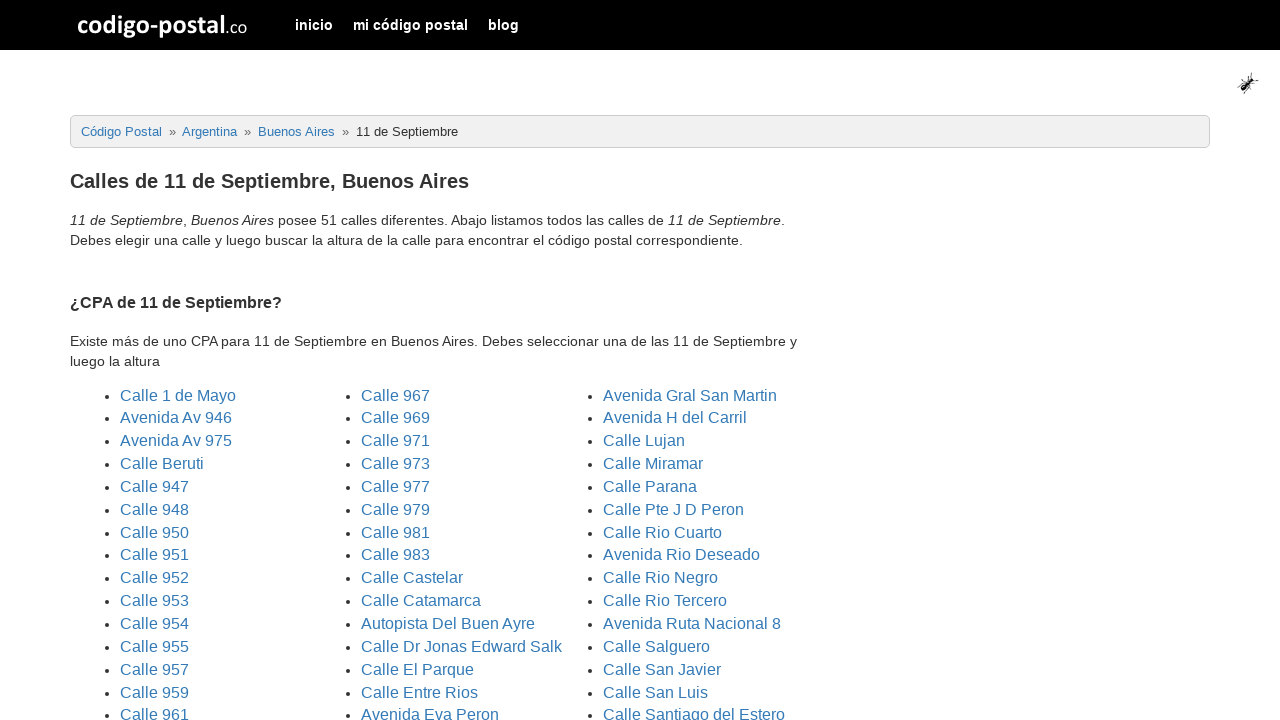

Navigated to first street page
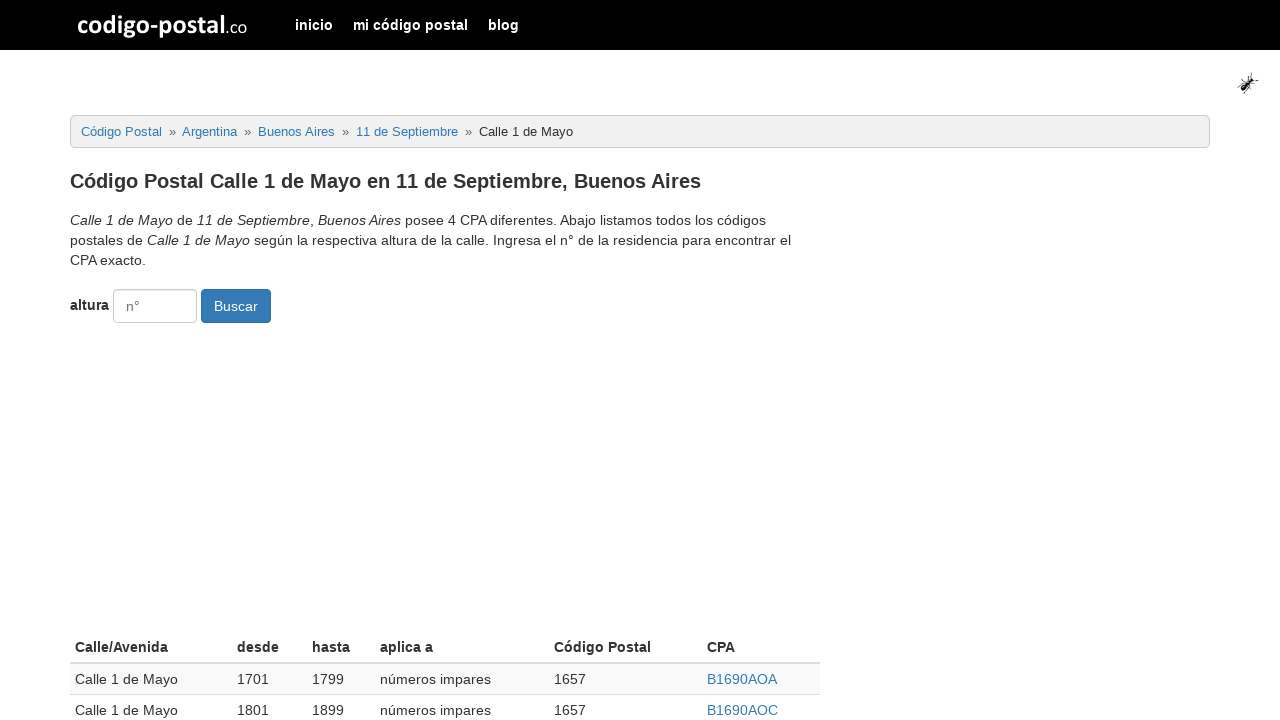

Street details table loaded
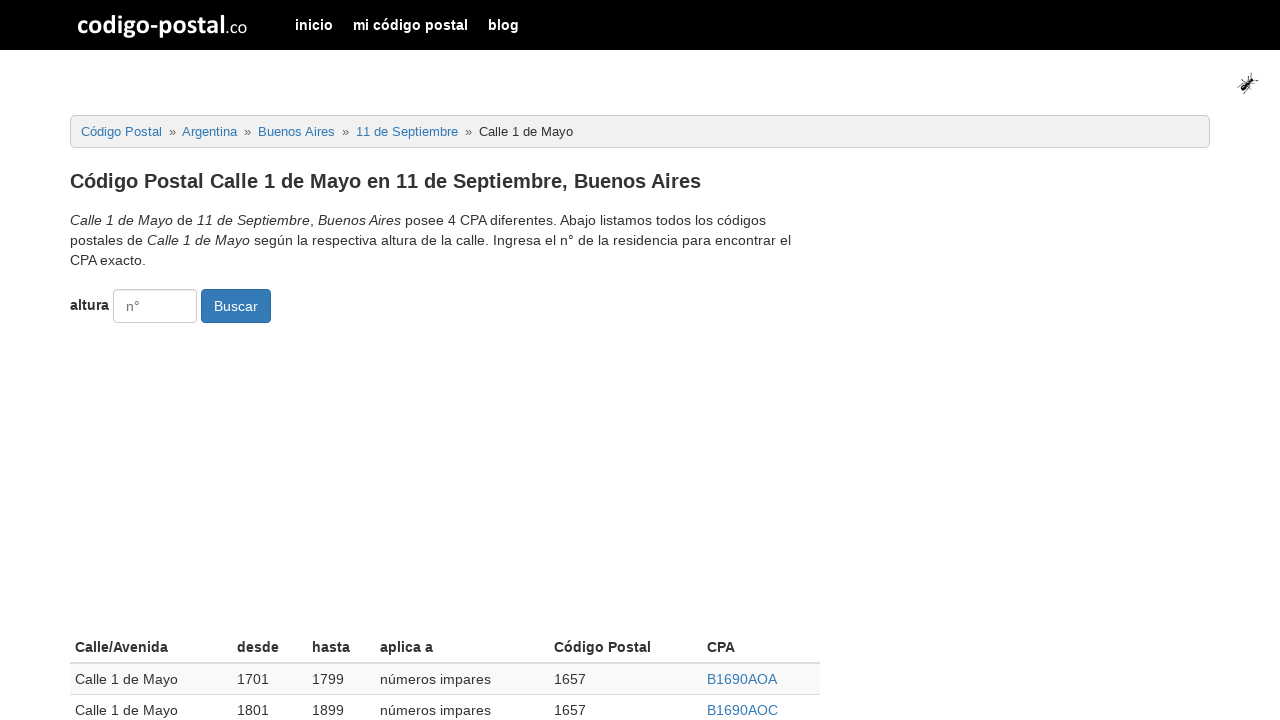

Retrieved first height/detail link URL
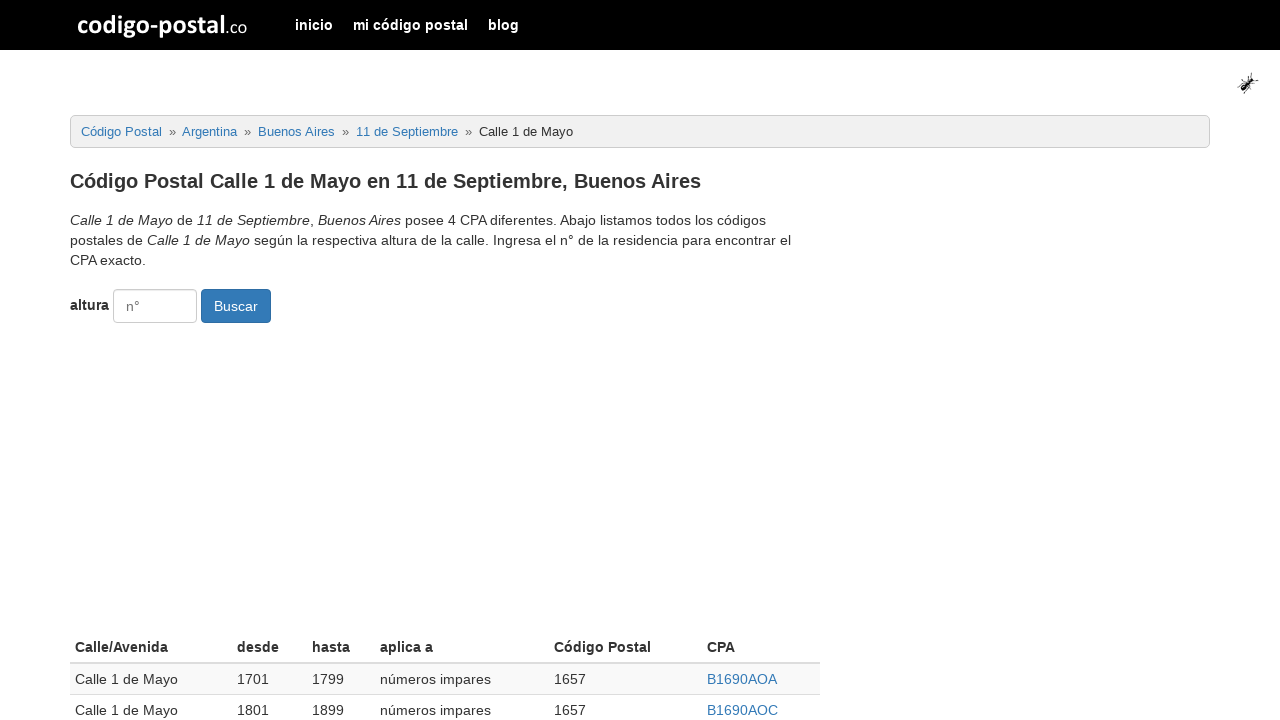

Navigated to first height/detail page
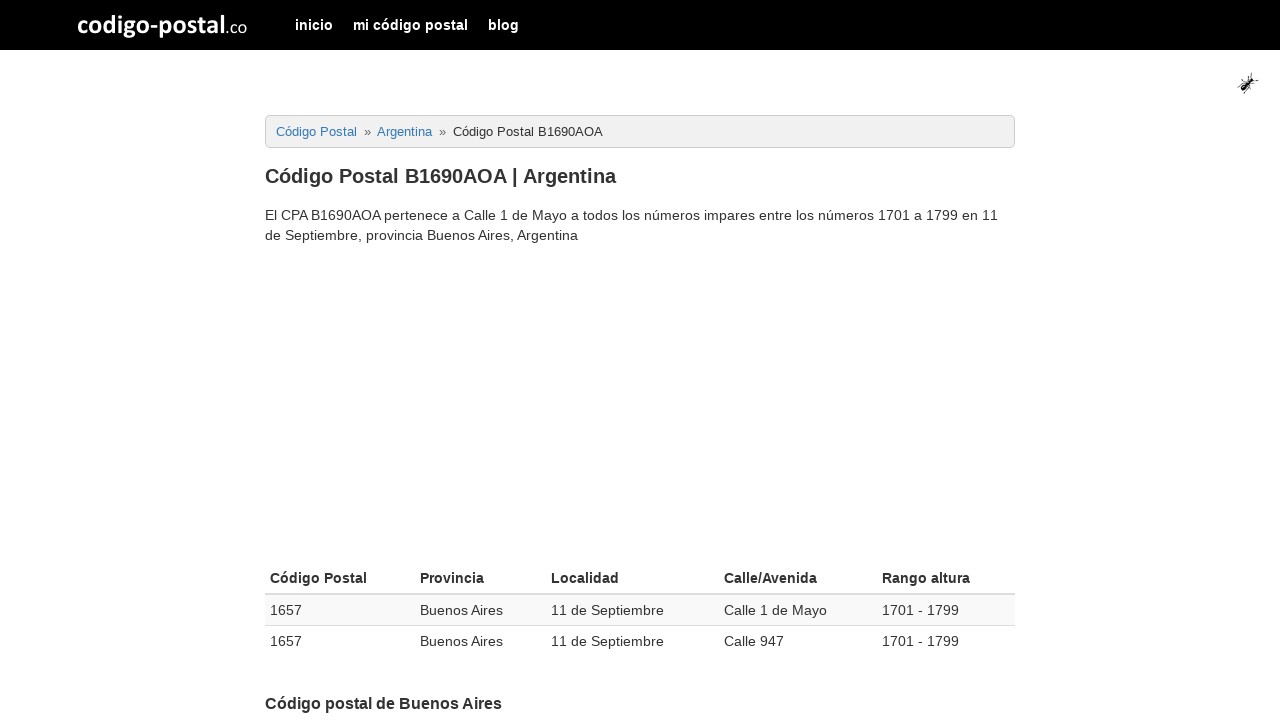

Final postal code details table loaded
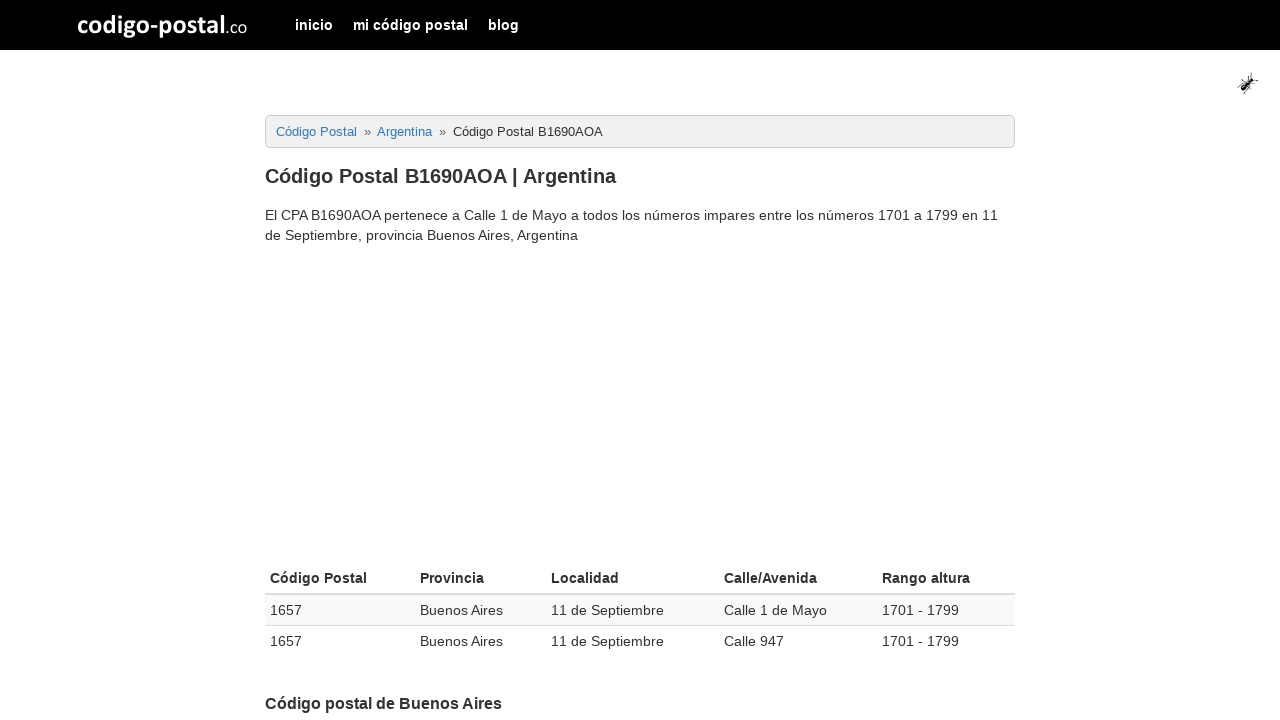

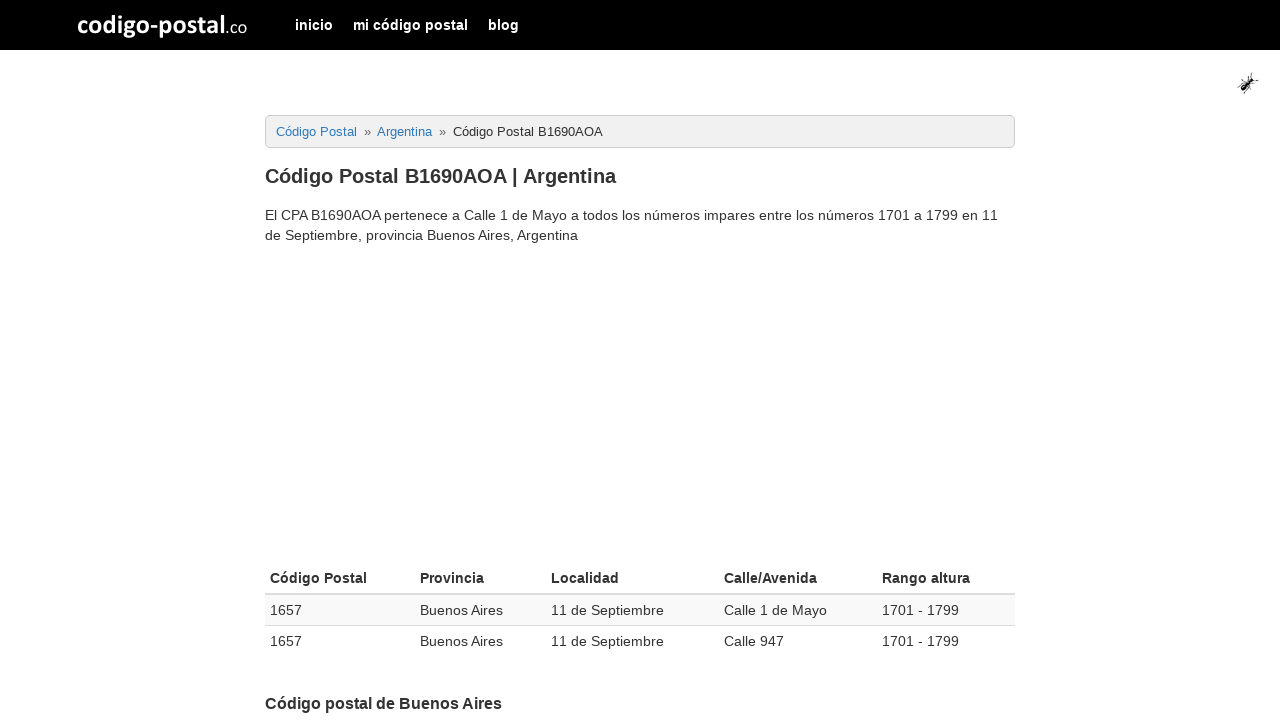